Tests registration with an already taken email address and verifies the error message appears

Starting URL: http://puppy.sunn7y.website/register

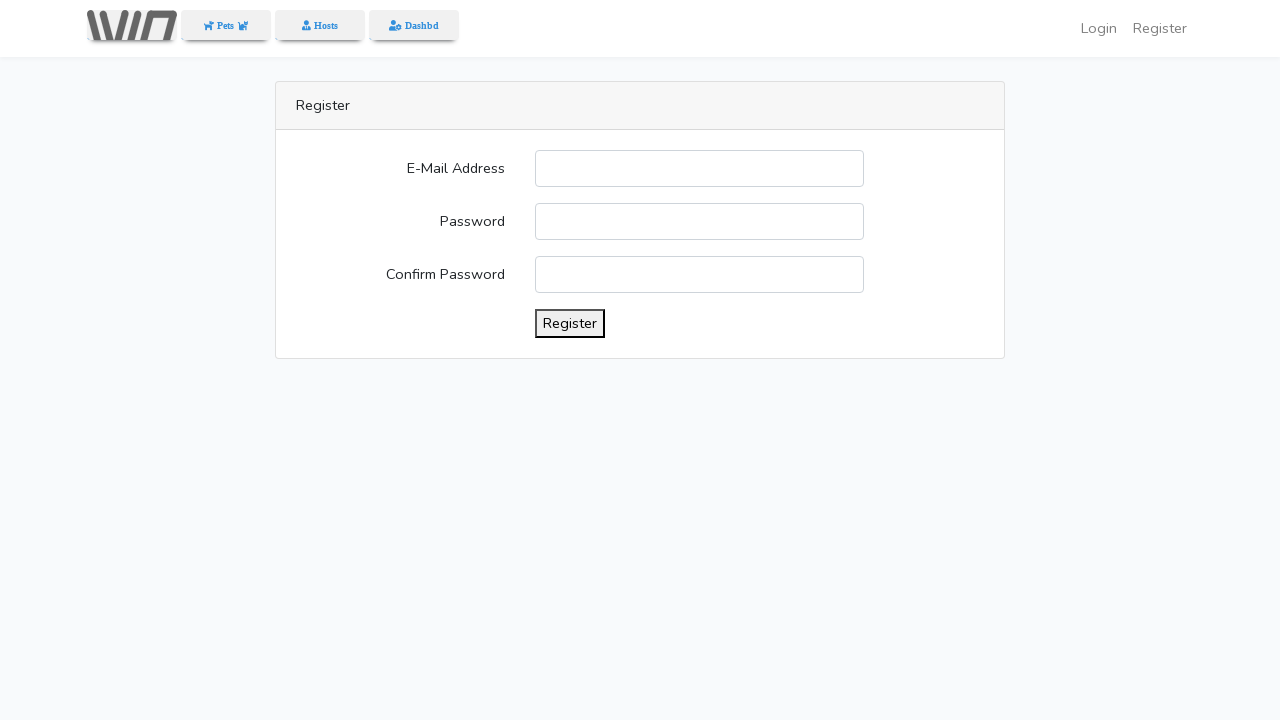

Filled email field with already taken email 'test@test.com' on #email
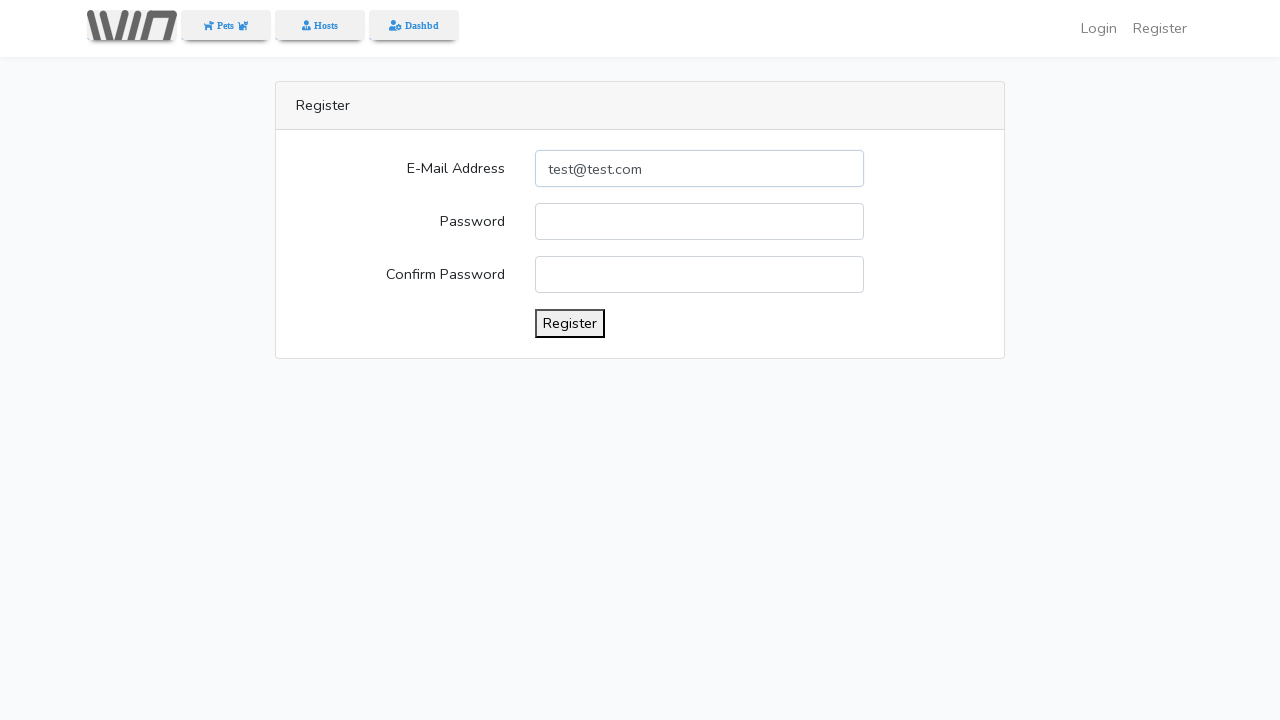

Filled password field with 'TestPassword123' on #password
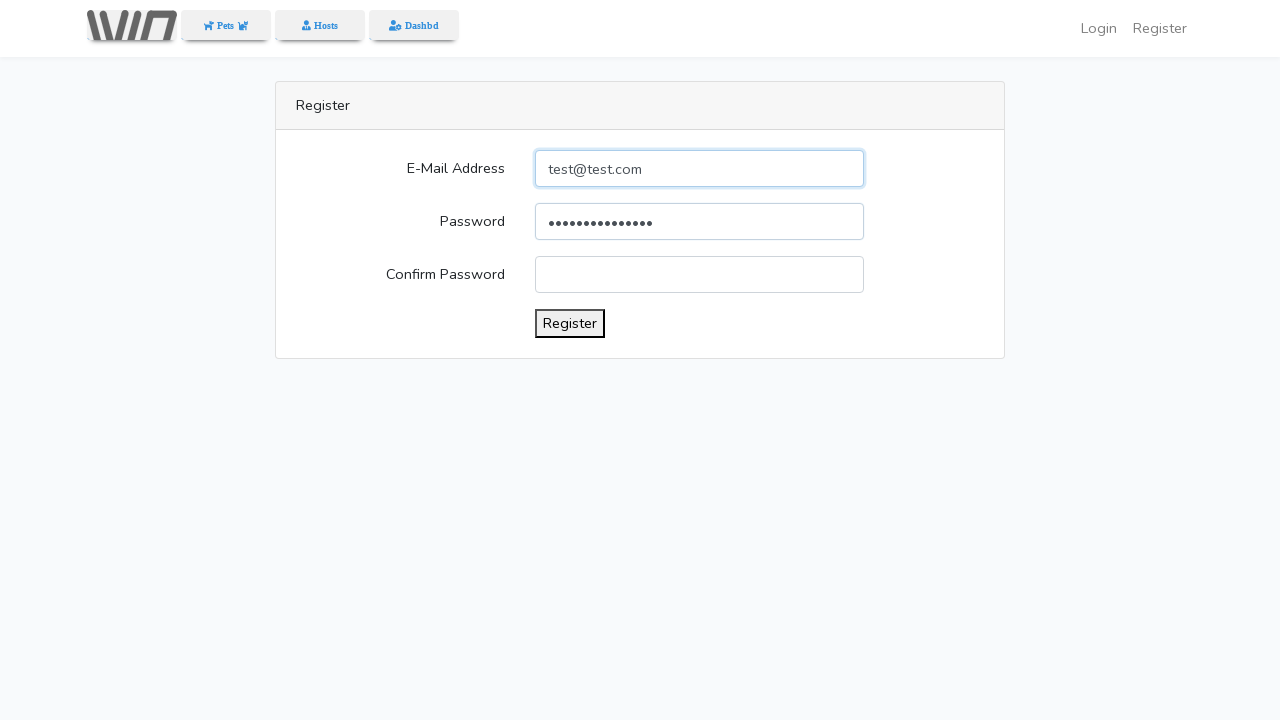

Filled password confirmation field with 'TestPassword123' on #password-confirm
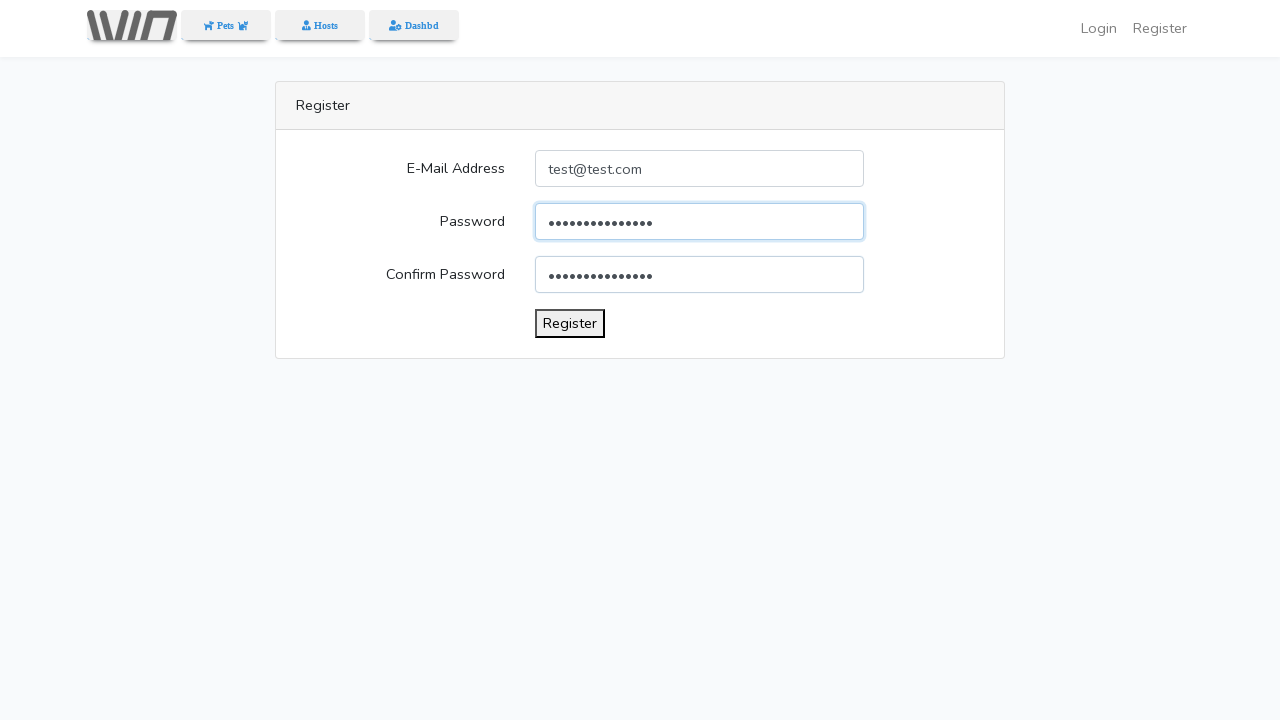

Clicked submit button to attempt registration at (570, 324) on button[type='submit']
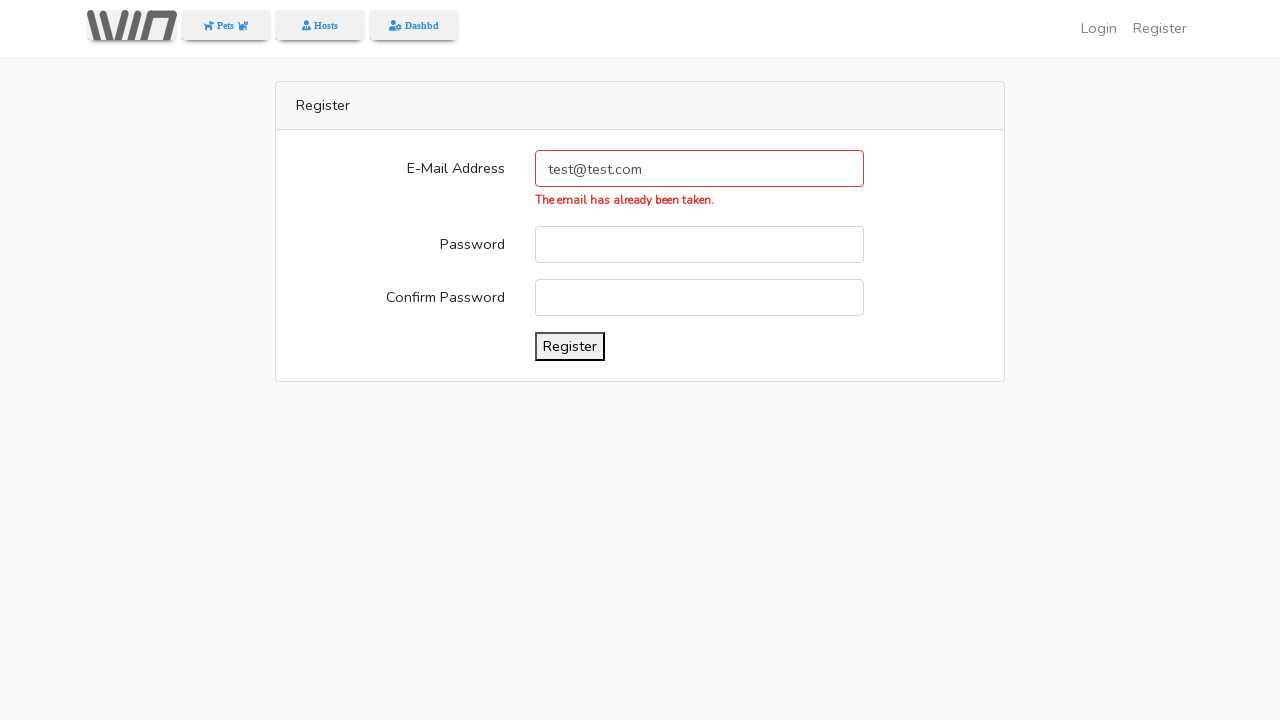

Error message appeared indicating email is already taken
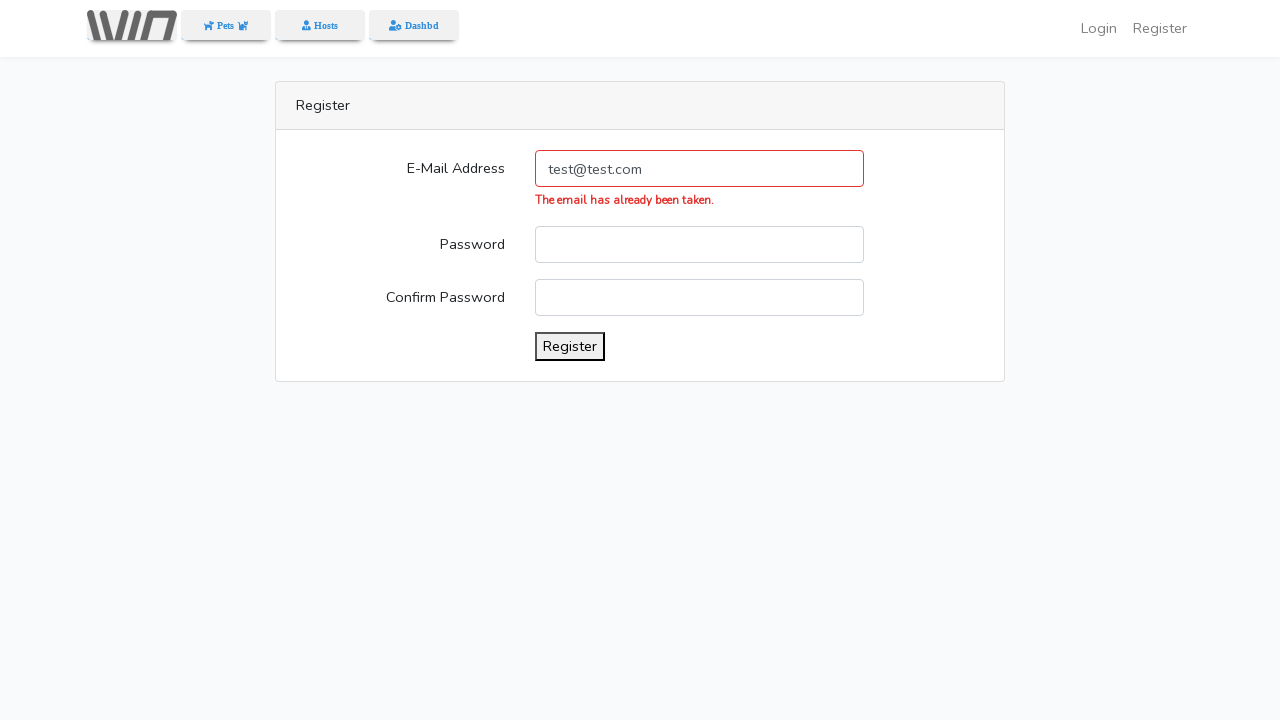

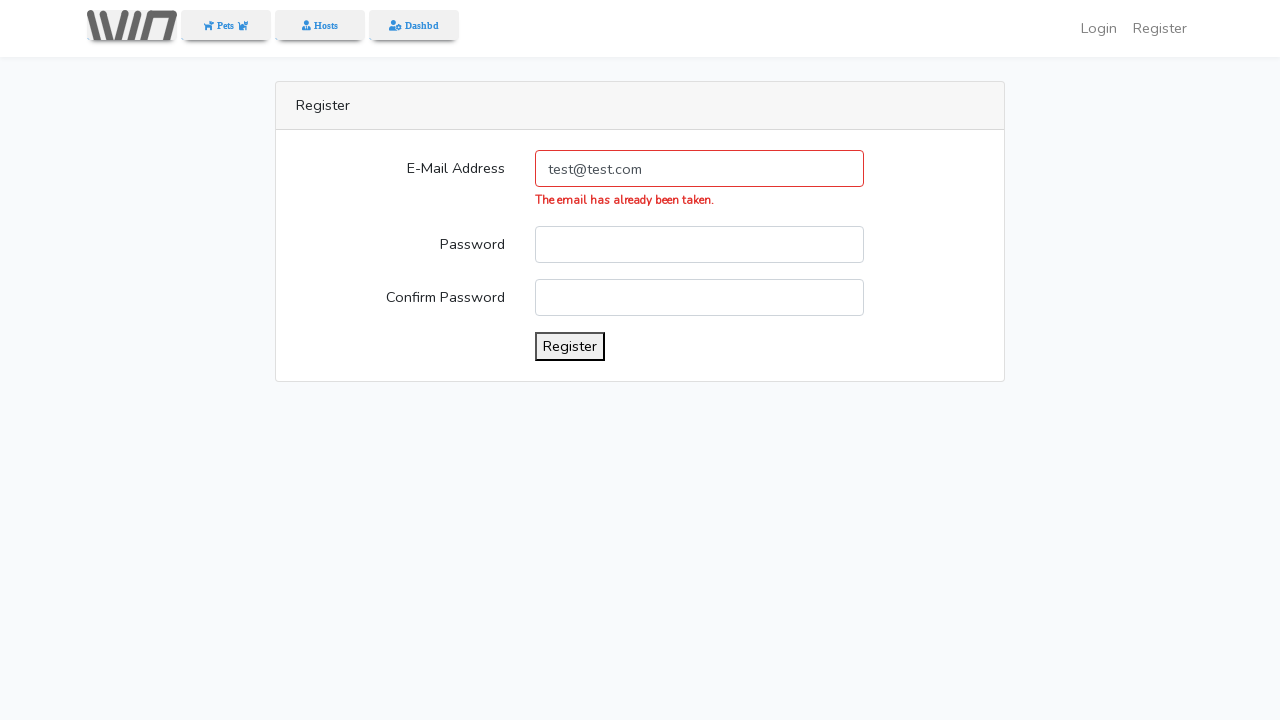